Tests feedback form submission by entering name, age, selecting gender and languages, then verifying the submitted data

Starting URL: https://kristinek.github.io/site/tasks/provide_feedback

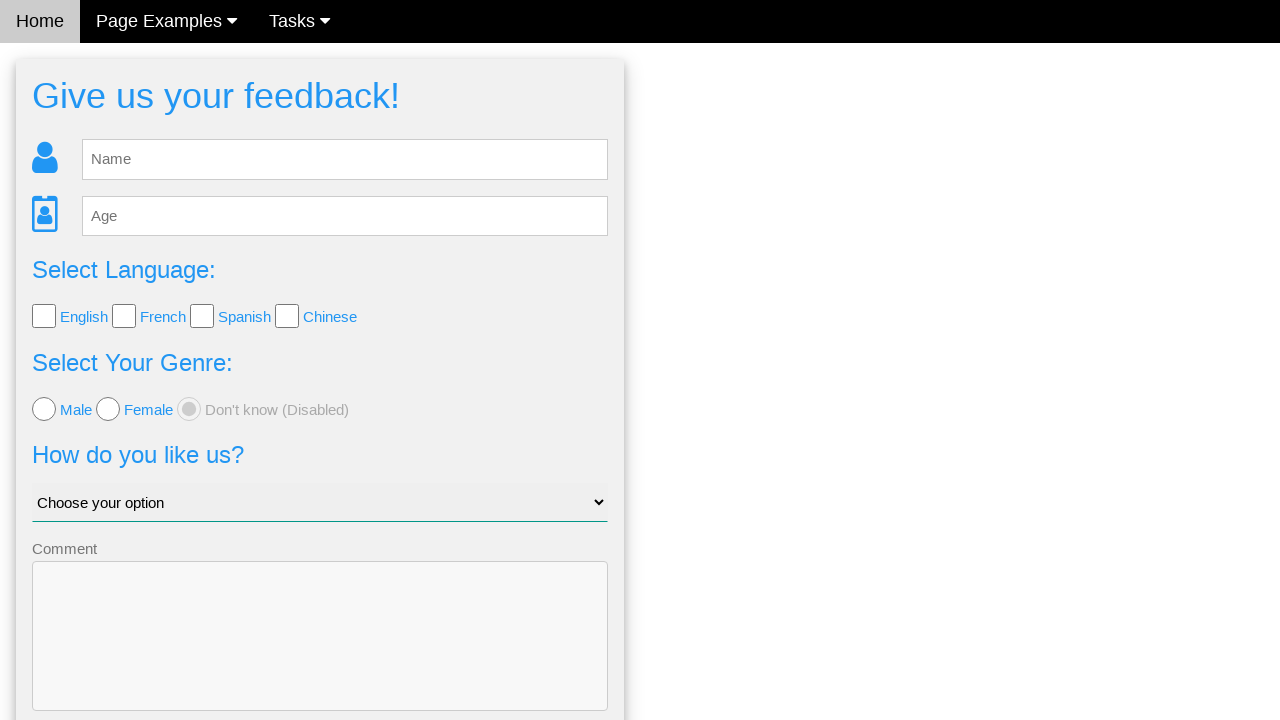

Cleared the feedback name field on #fb_name
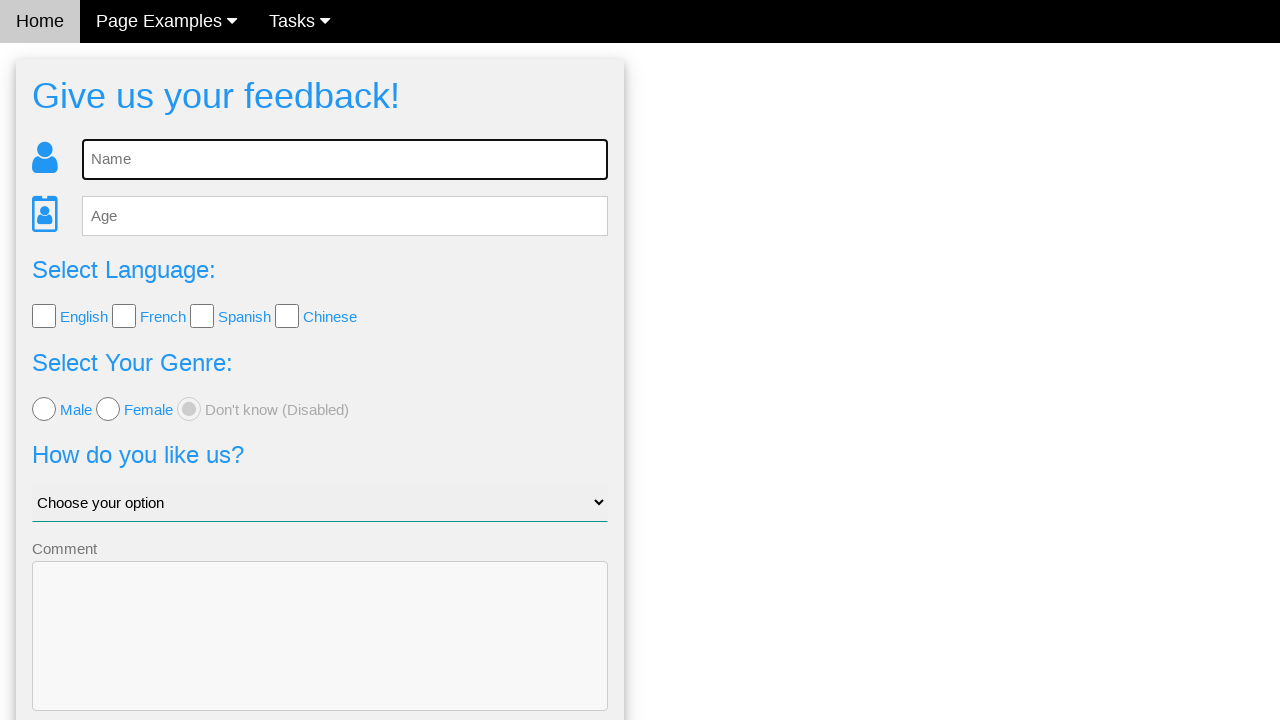

Entered 'Jane Doe' in the feedback name field on #fb_name
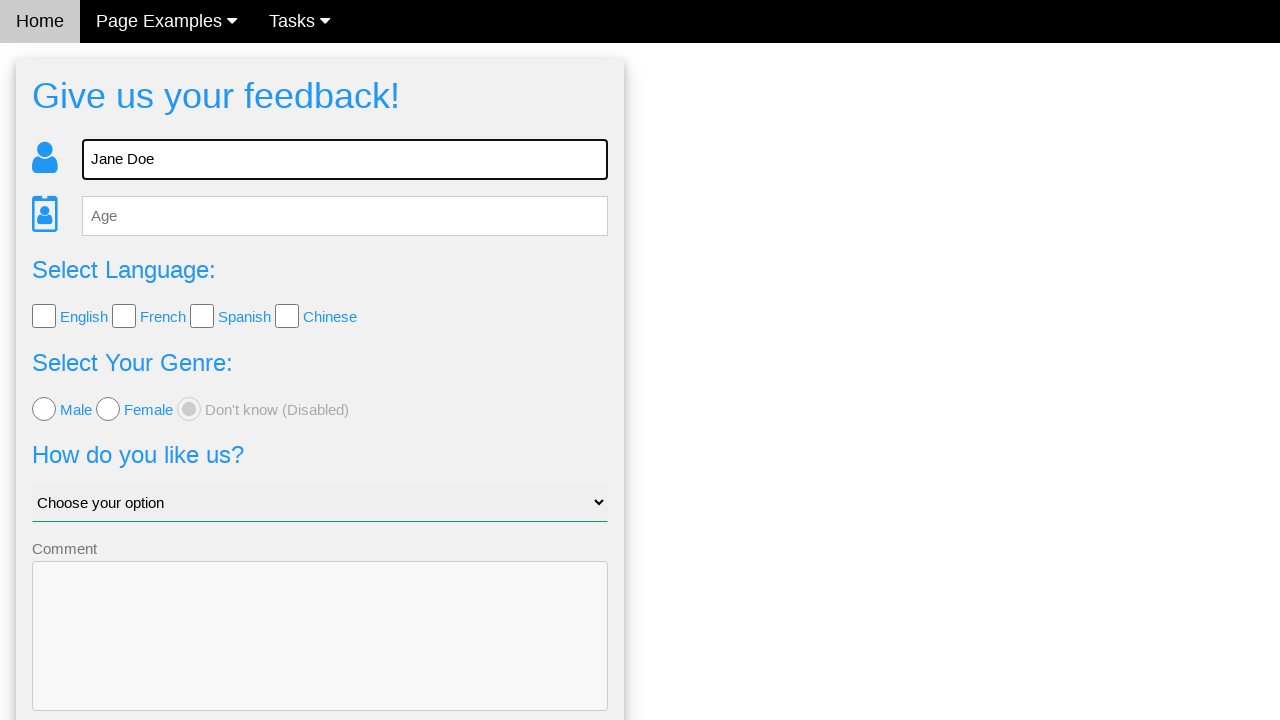

Entered age '30' in the feedback age field on #fb_age
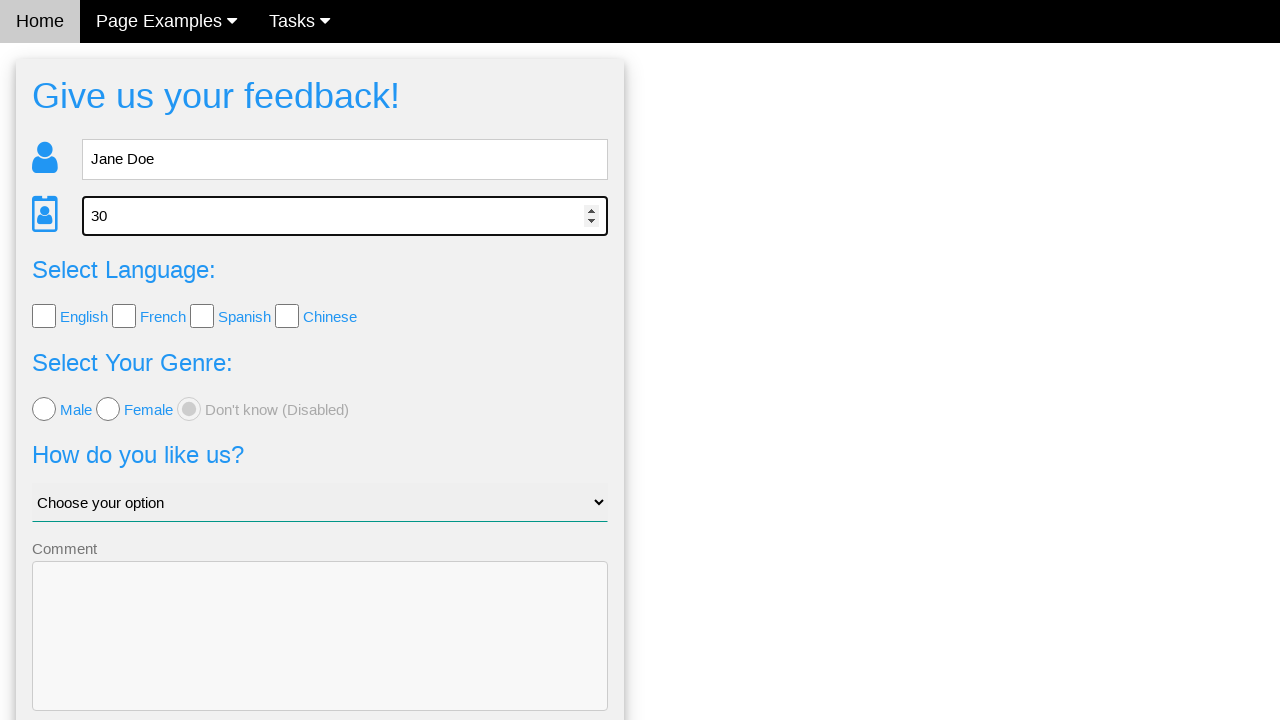

Selected 'female' as gender at (108, 409) on input[value='female']
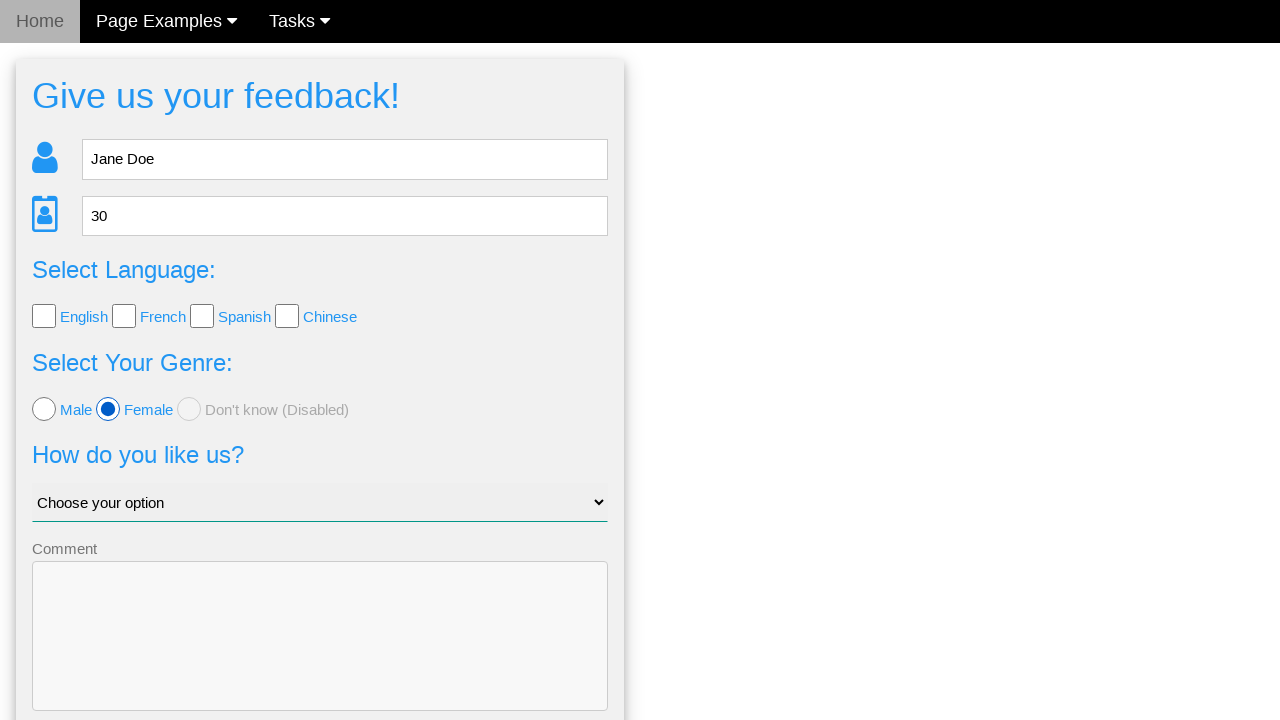

Selected 'English' language at (44, 316) on input[value='English']
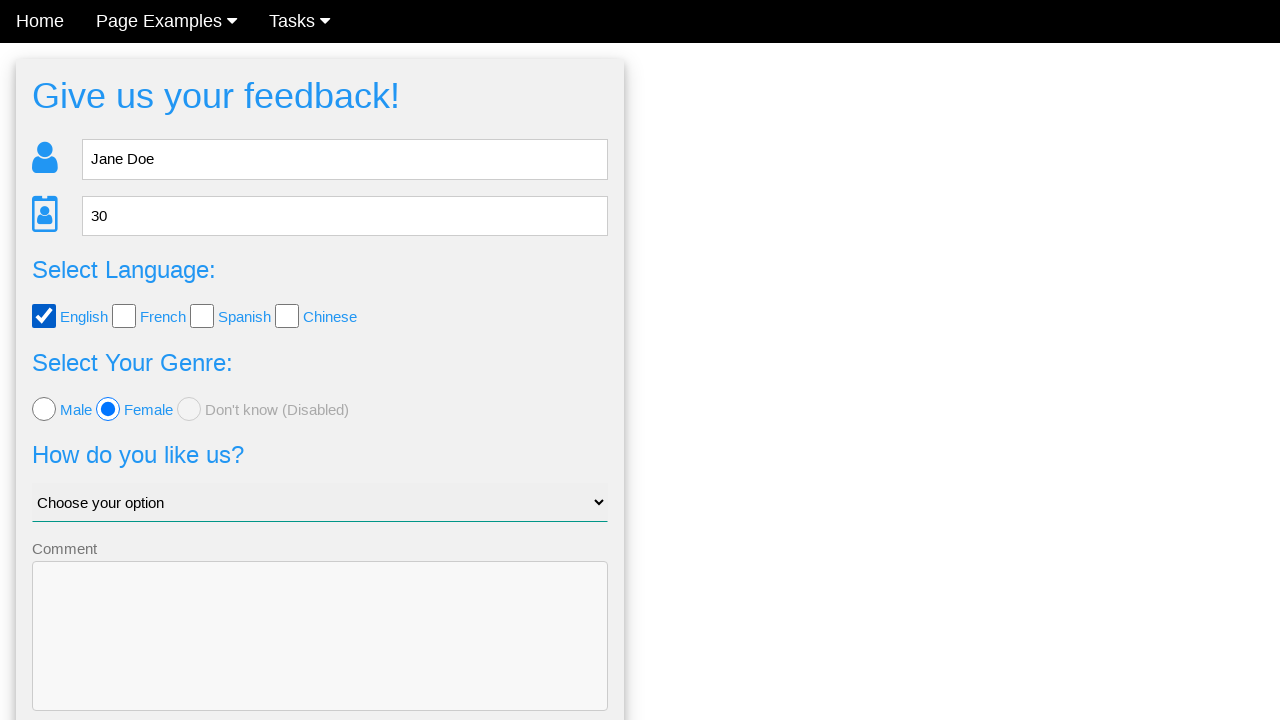

Selected 'French' language at (124, 316) on input[value='French']
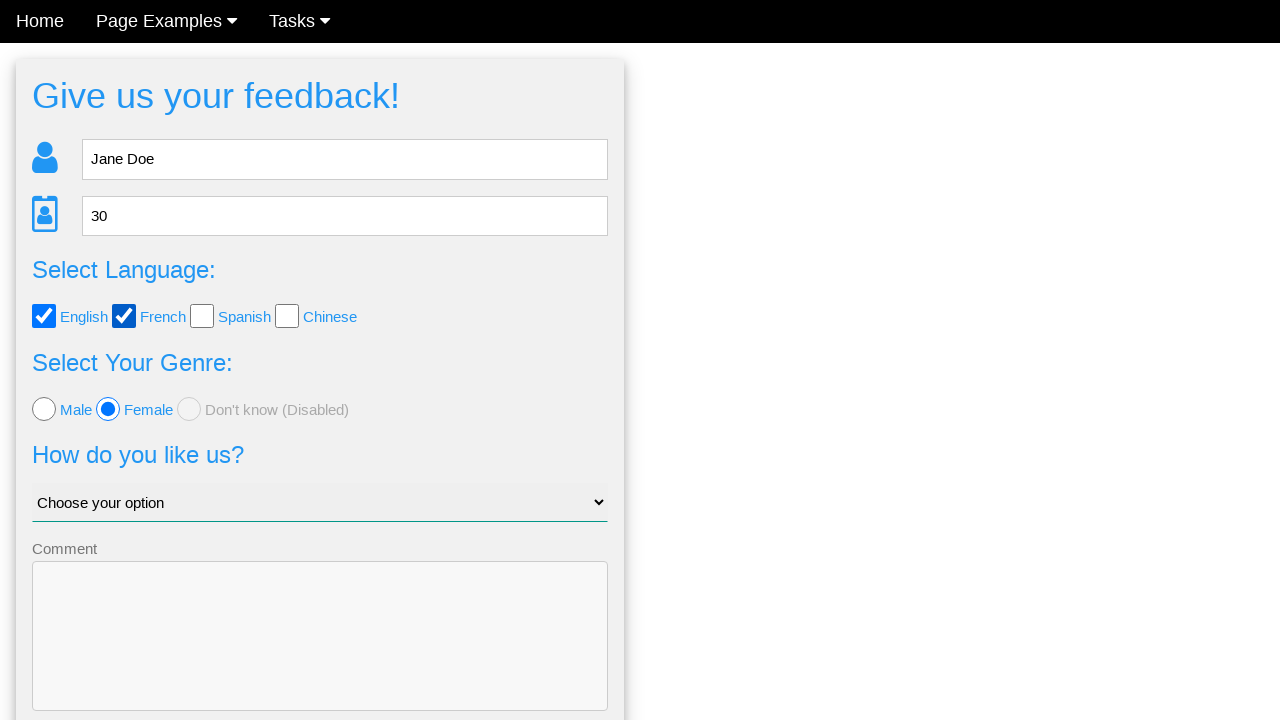

Clicked the send button to submit feedback form at (320, 656) on button
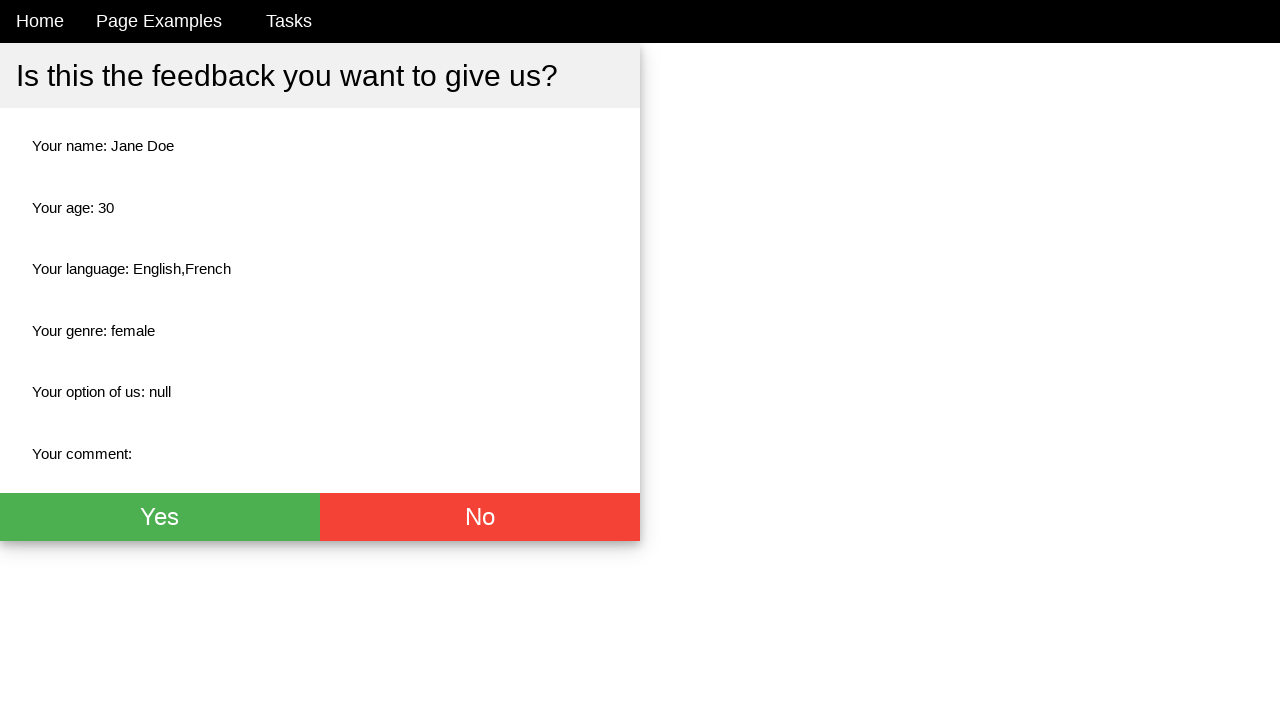

Waited for feedback submission result and name field appeared
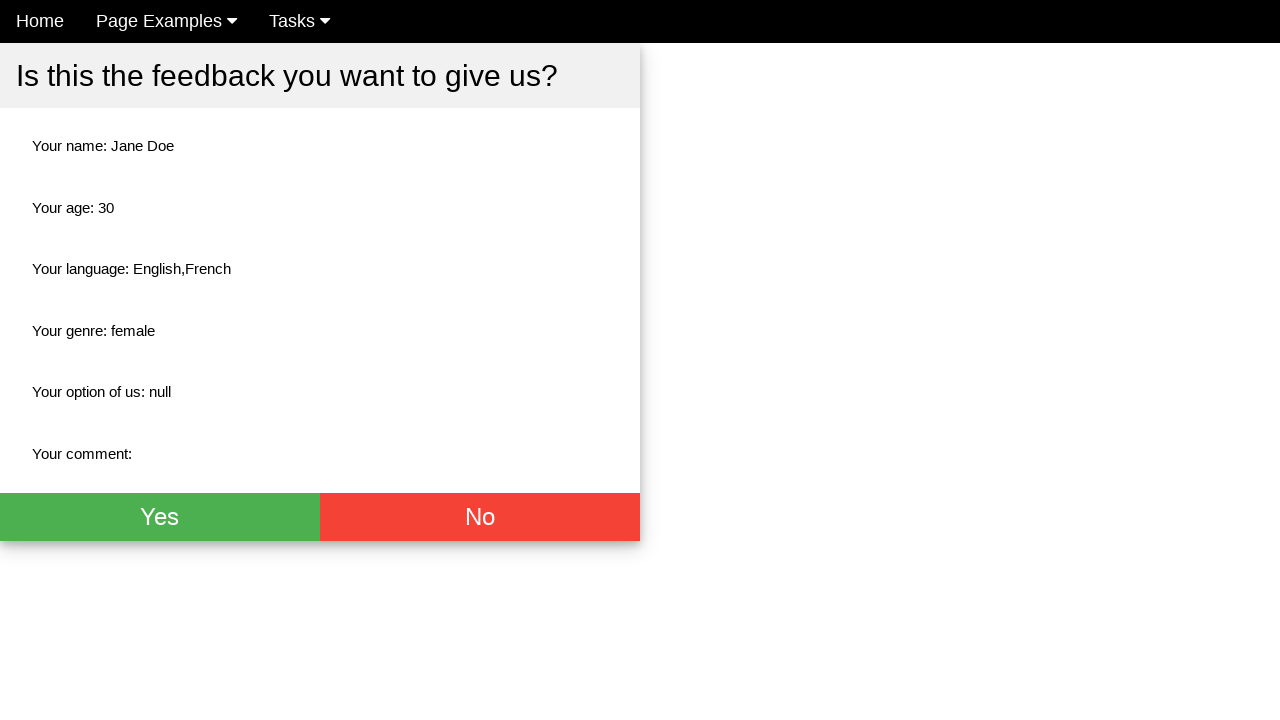

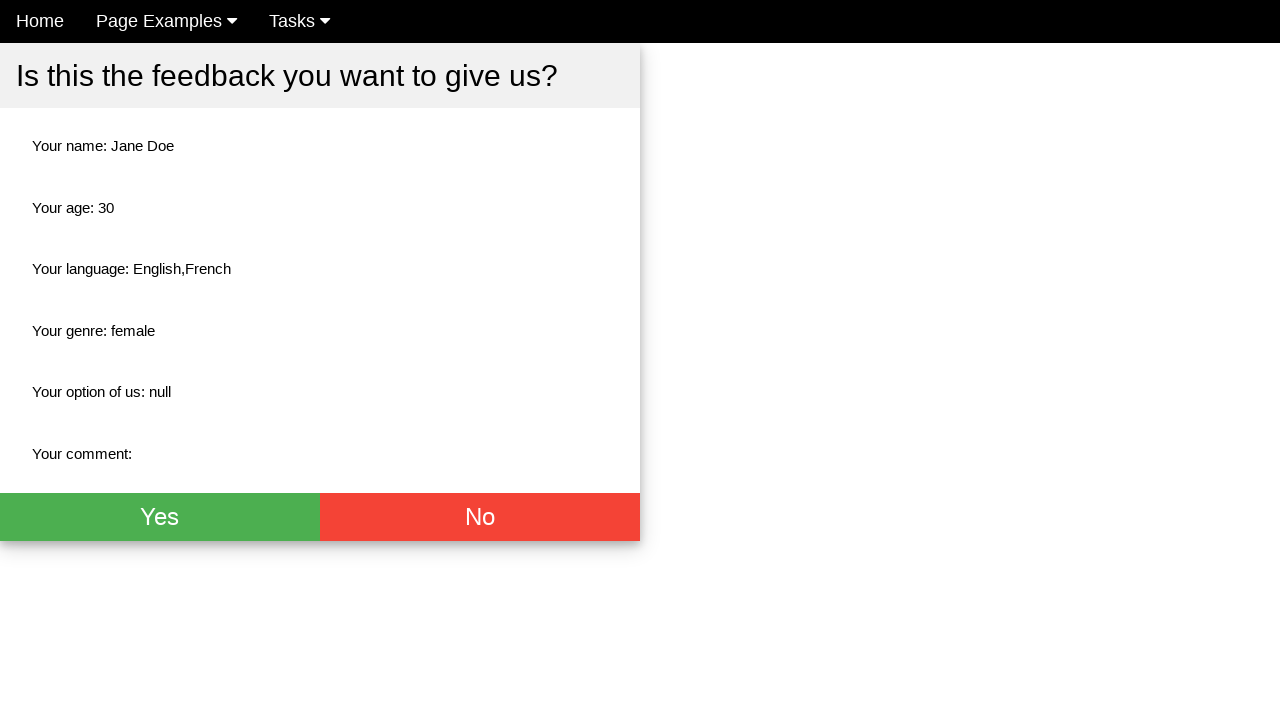